Tests the Select Menu widget by clicking on the Select One (title) dropdown and selecting Dr.

Starting URL: https://demoqa.com/

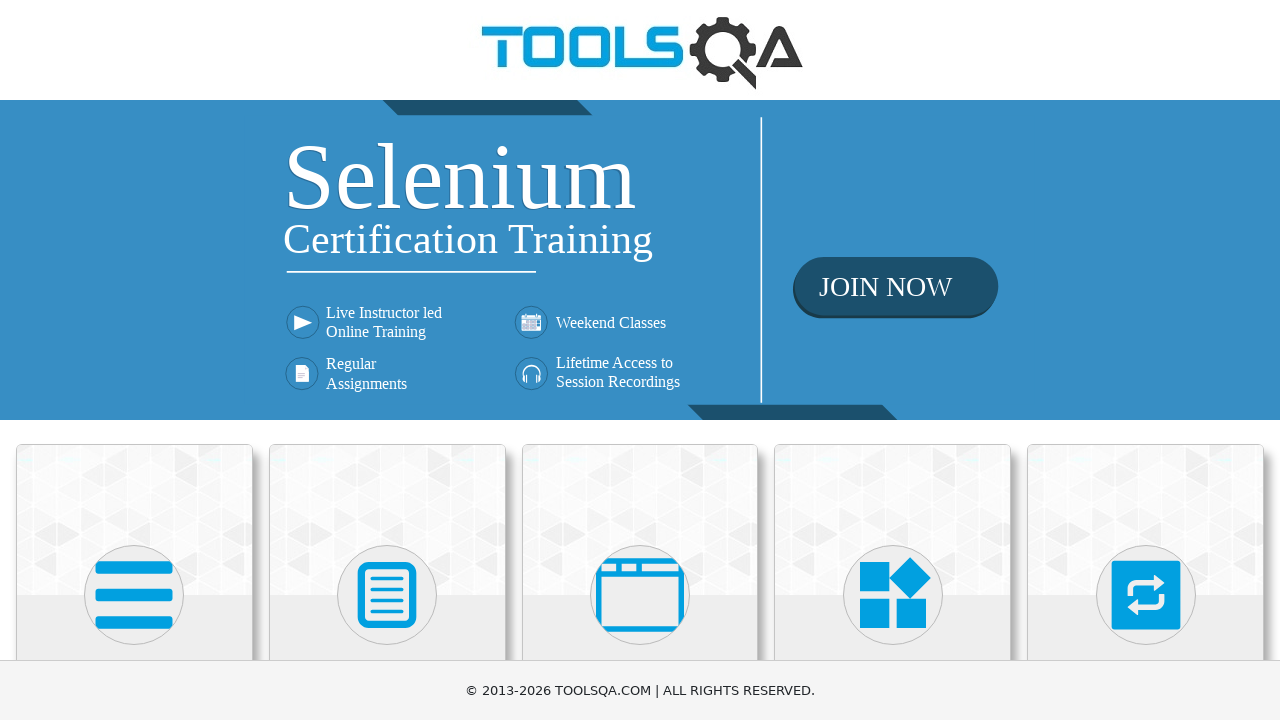

Waited for Widgets section to be visible
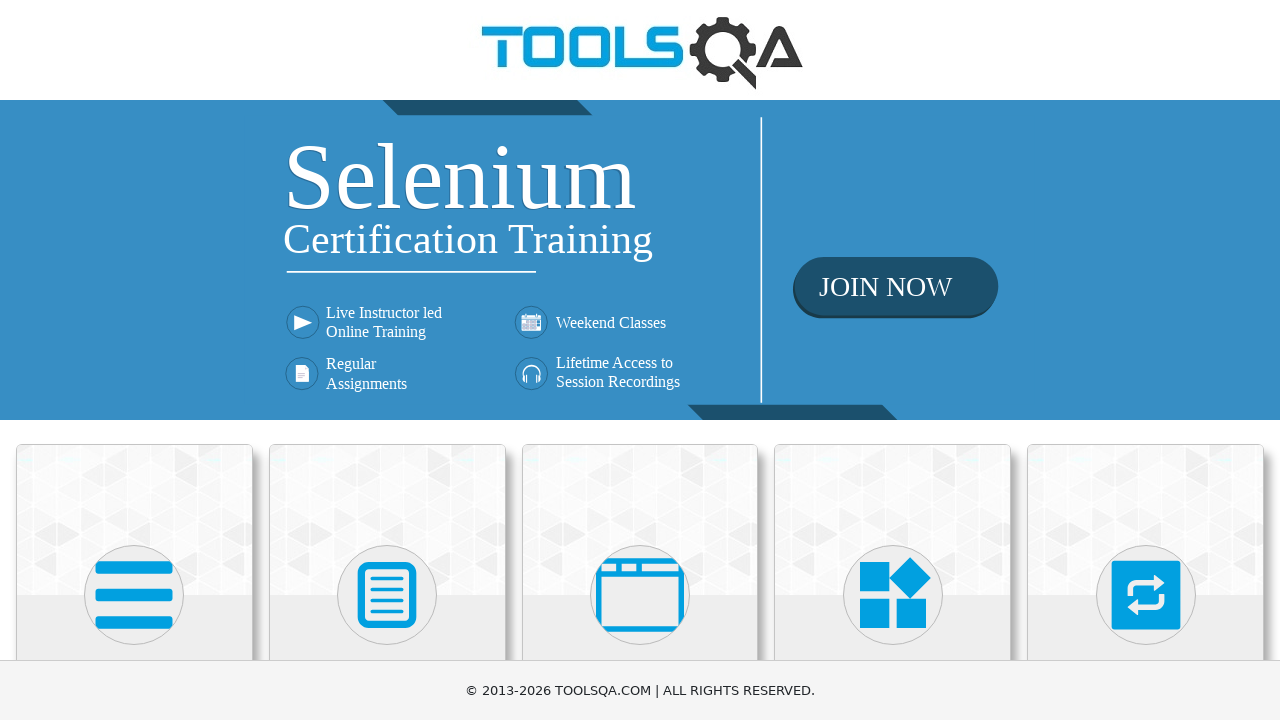

Clicked on Widgets section at (893, 360) on xpath=//h5[contains(text(),'Widgets')]/parent::div
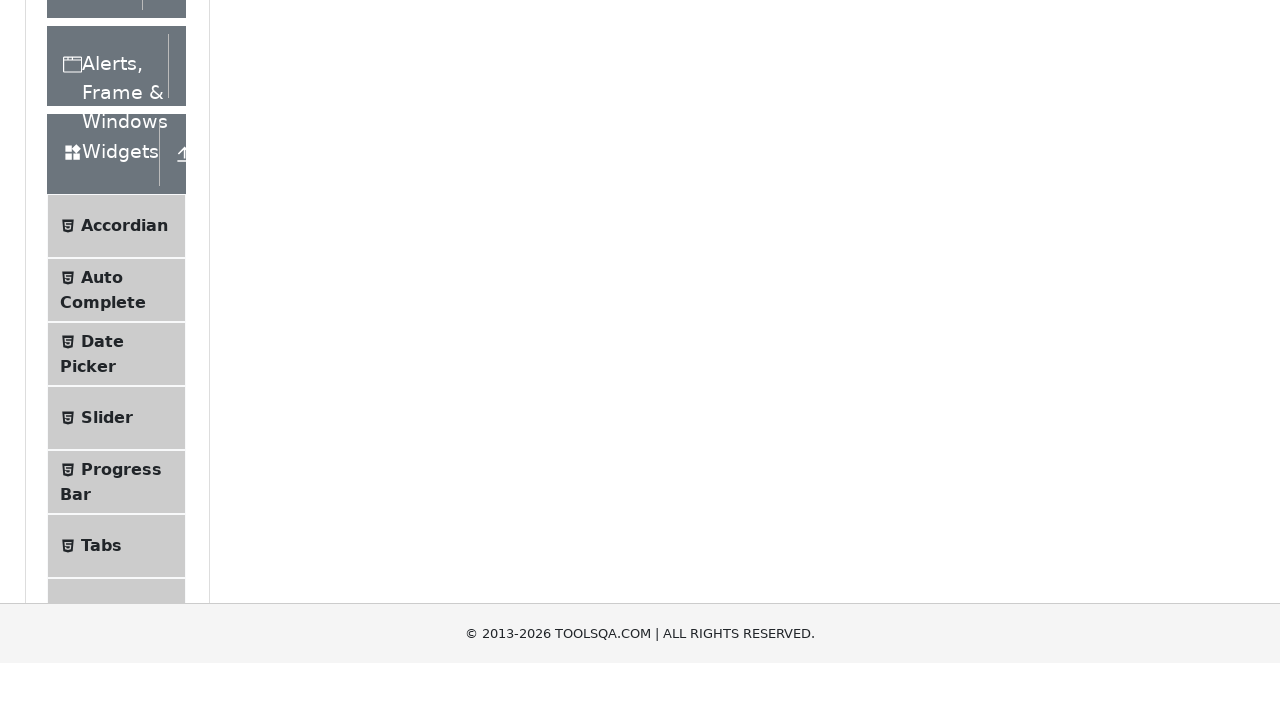

Waited for Widgets page to load
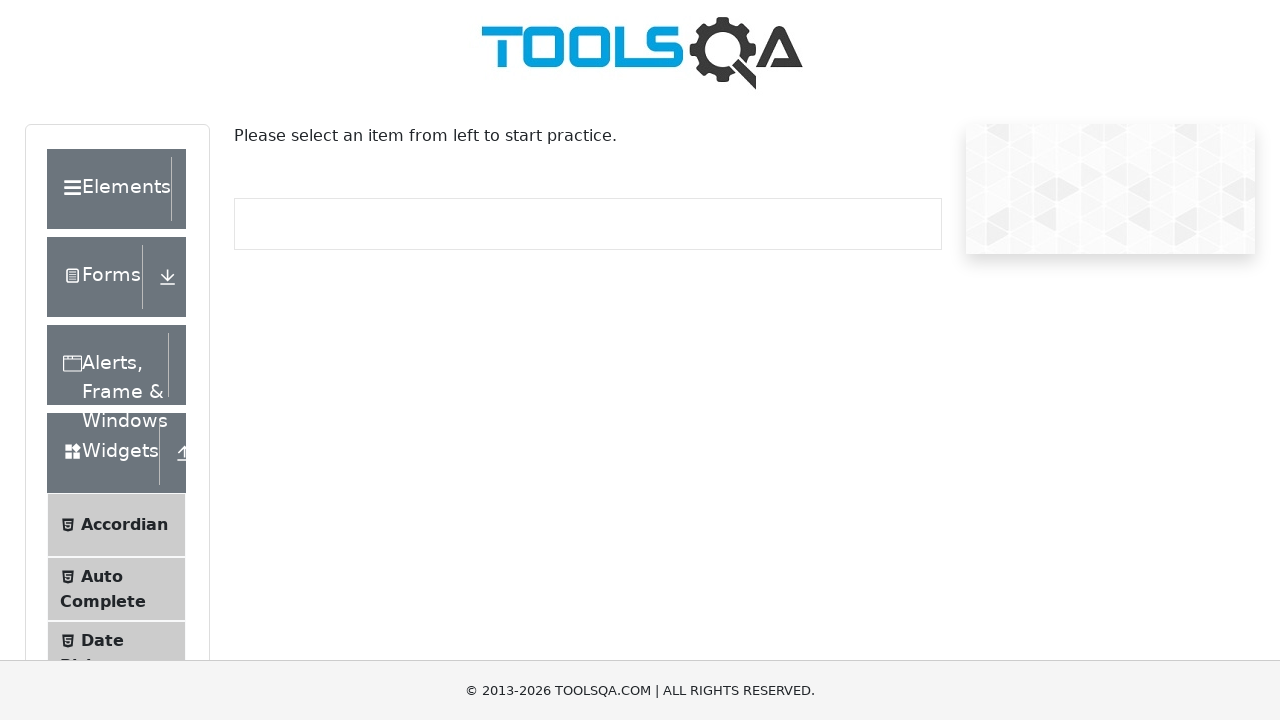

Scrolled down 500px to view Select Menu option
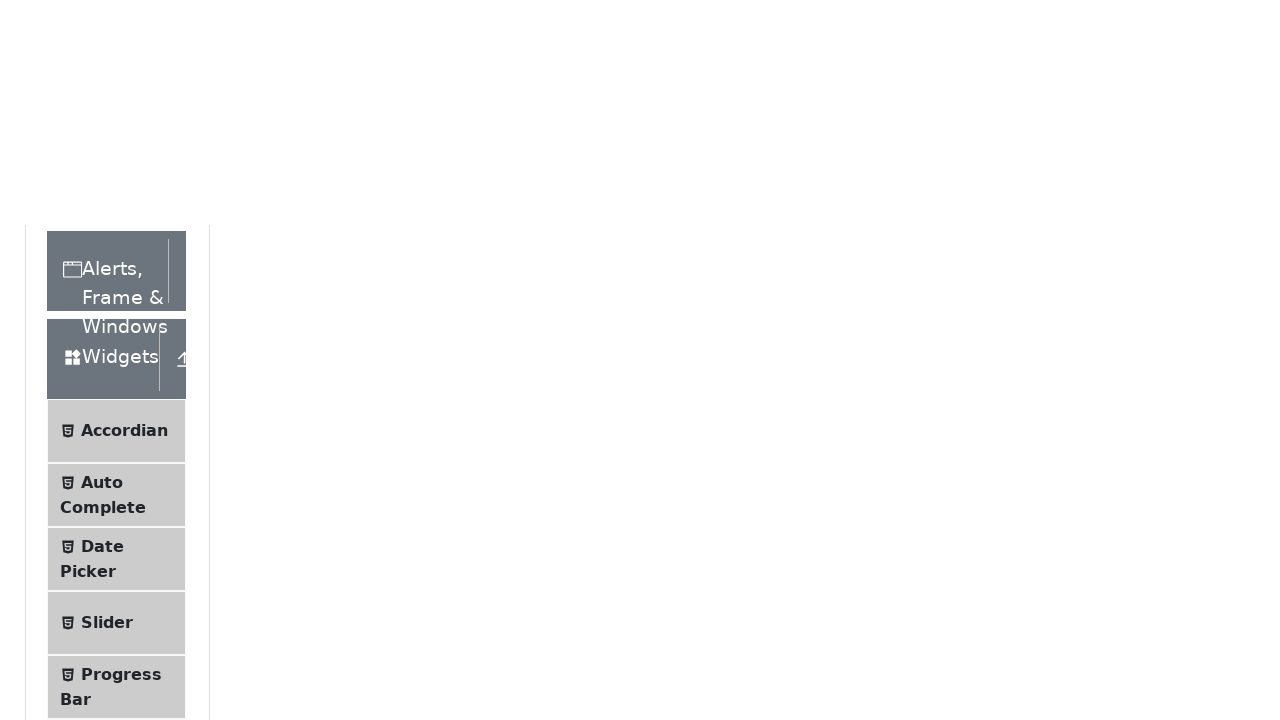

Clicked on Select Menu option at (109, 524) on xpath=//span[contains(normalize-space(),'Select Menu')]
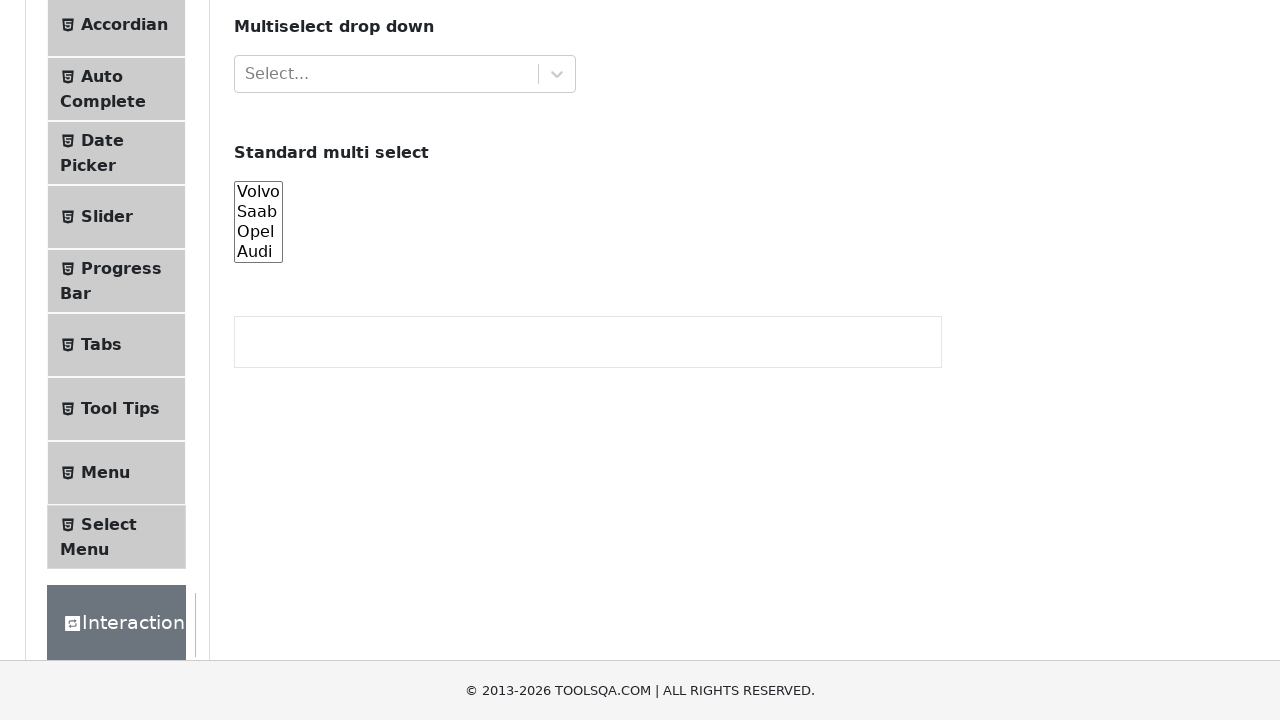

Waited for Select Menu page to load
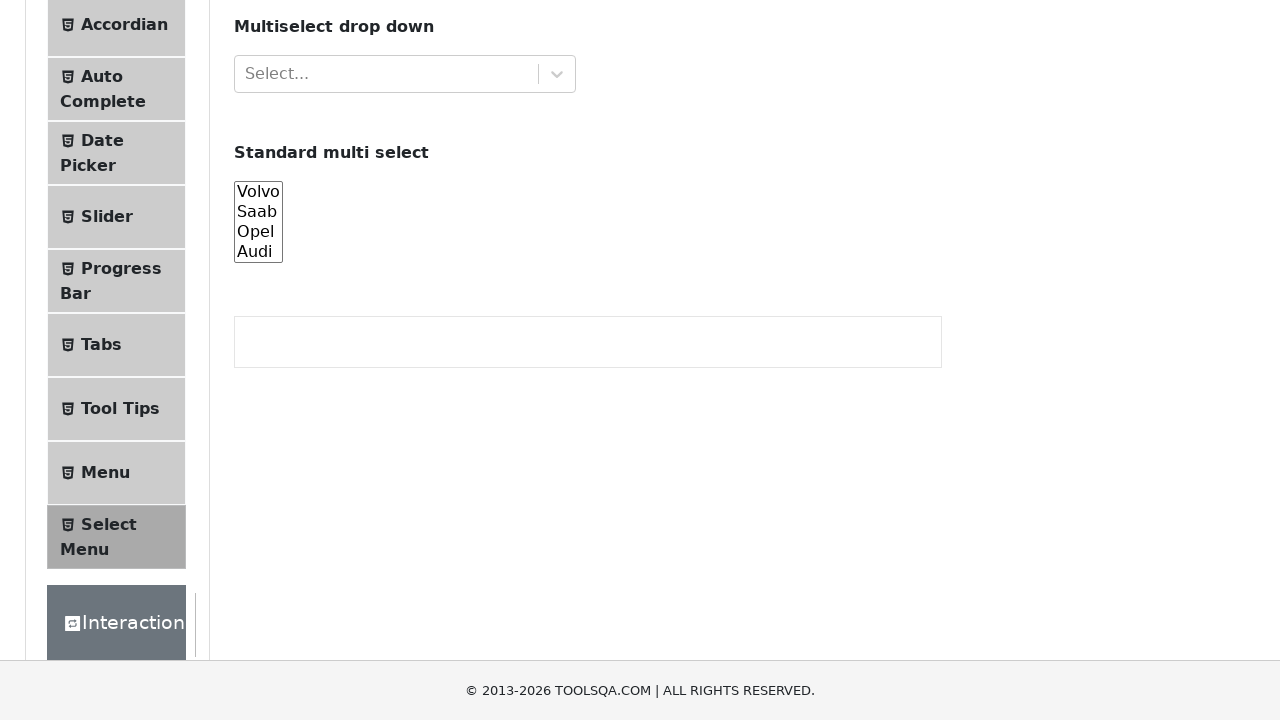

Scrolled down another 500px
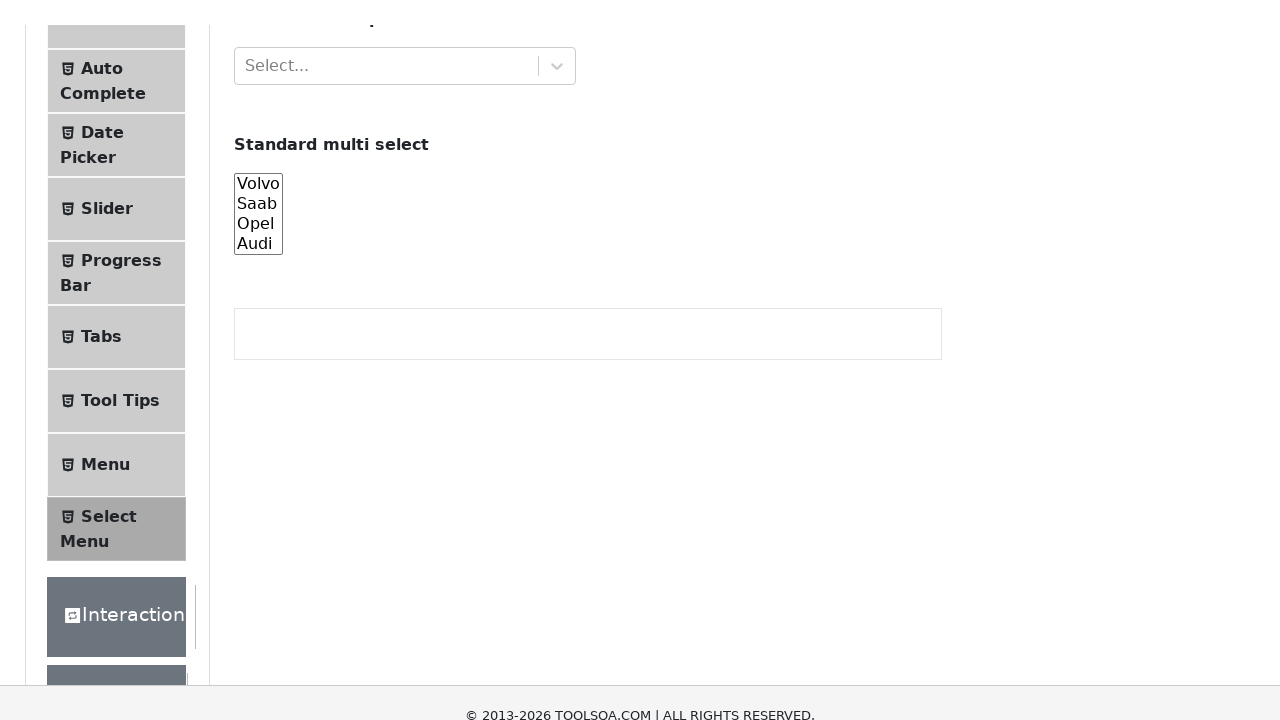

Clicked on Select One (title) dropdown at (405, 360) on xpath=//div[@id='selectMenuContainer']//div[4]//div[1]
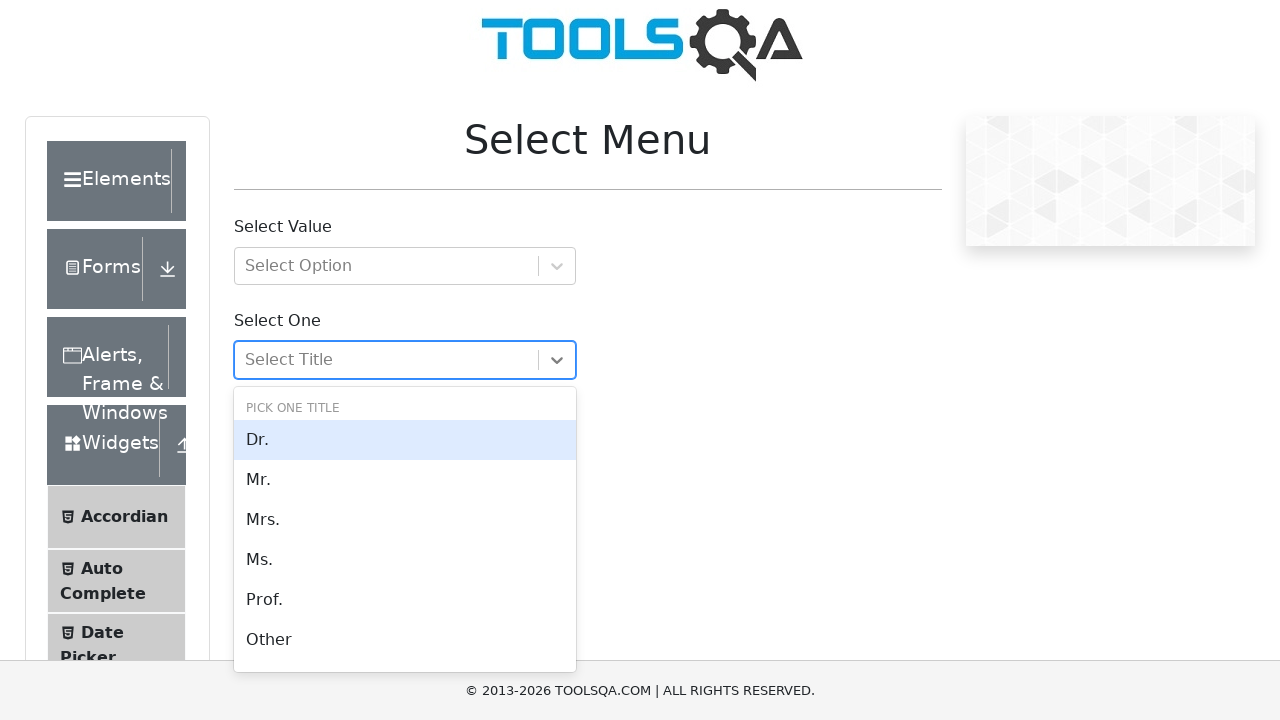

Selected 'Dr.' from the dropdown menu at (405, 440) on xpath=//div[contains(text(),'Dr.')]
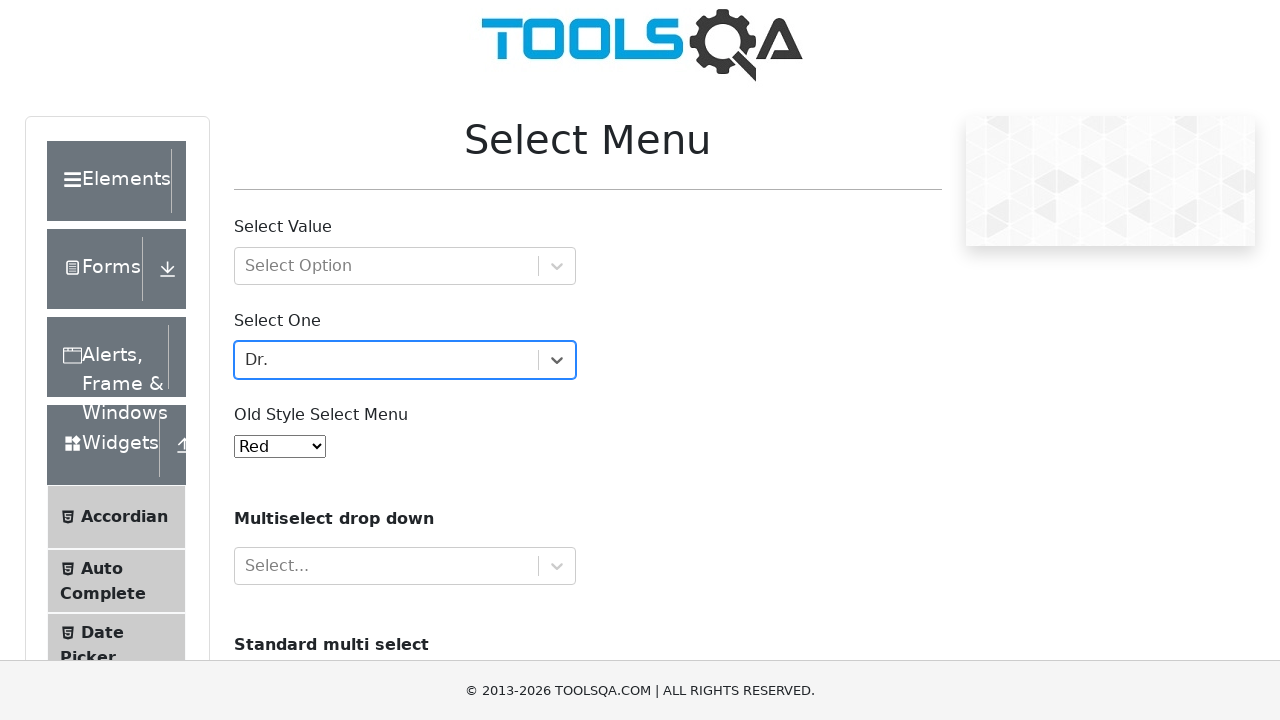

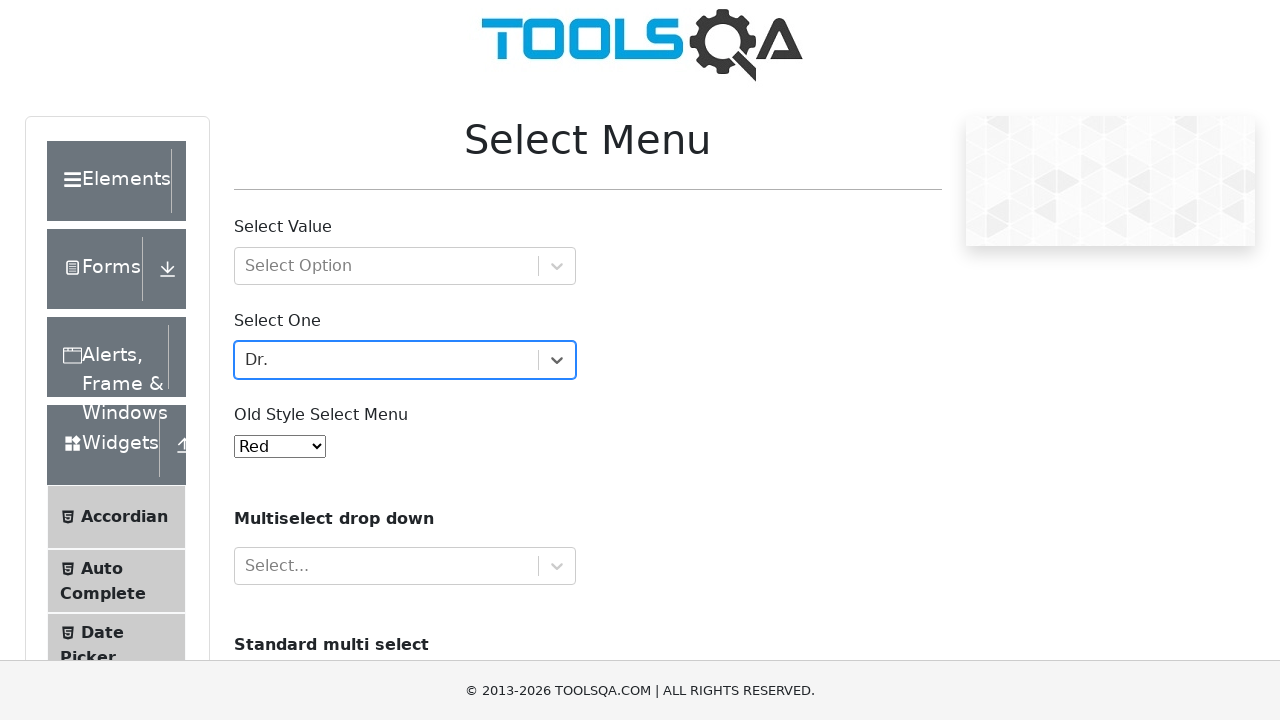